Navigates to SpiceJet website and verifies that navigation links are present on the webpage

Starting URL: https://www.spicejet.com/

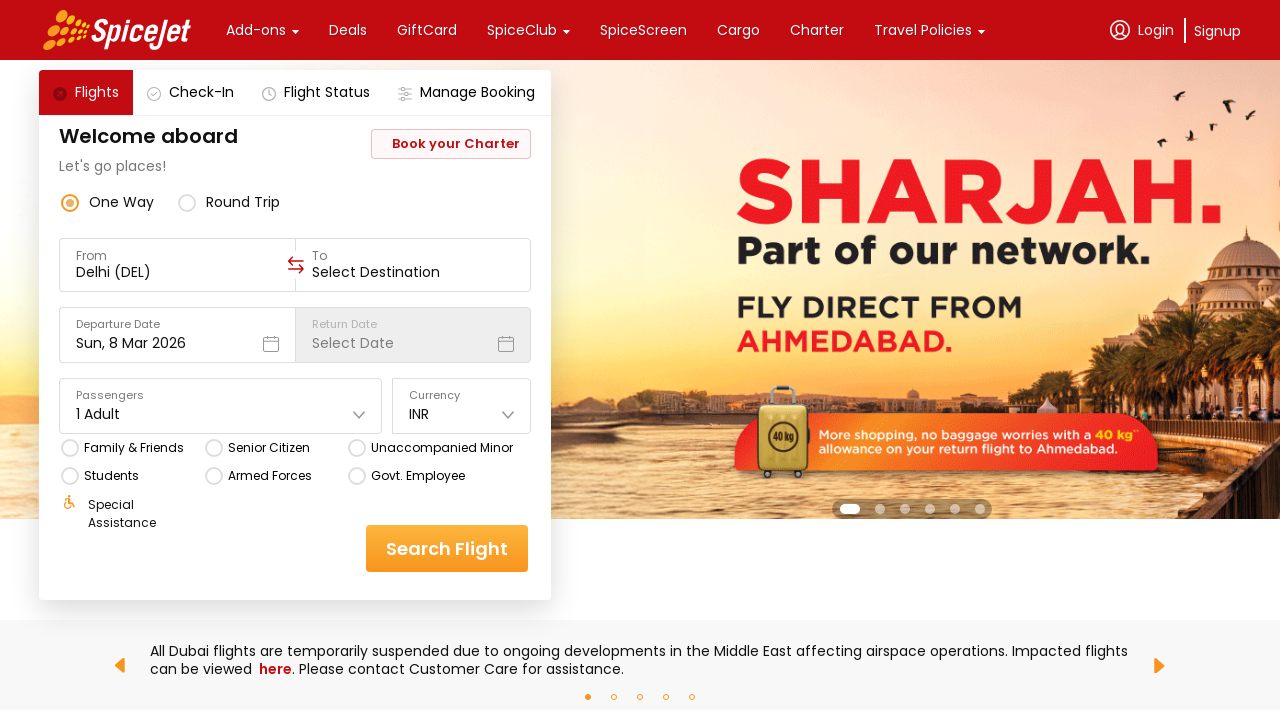

Waited for links to load on SpiceJet website
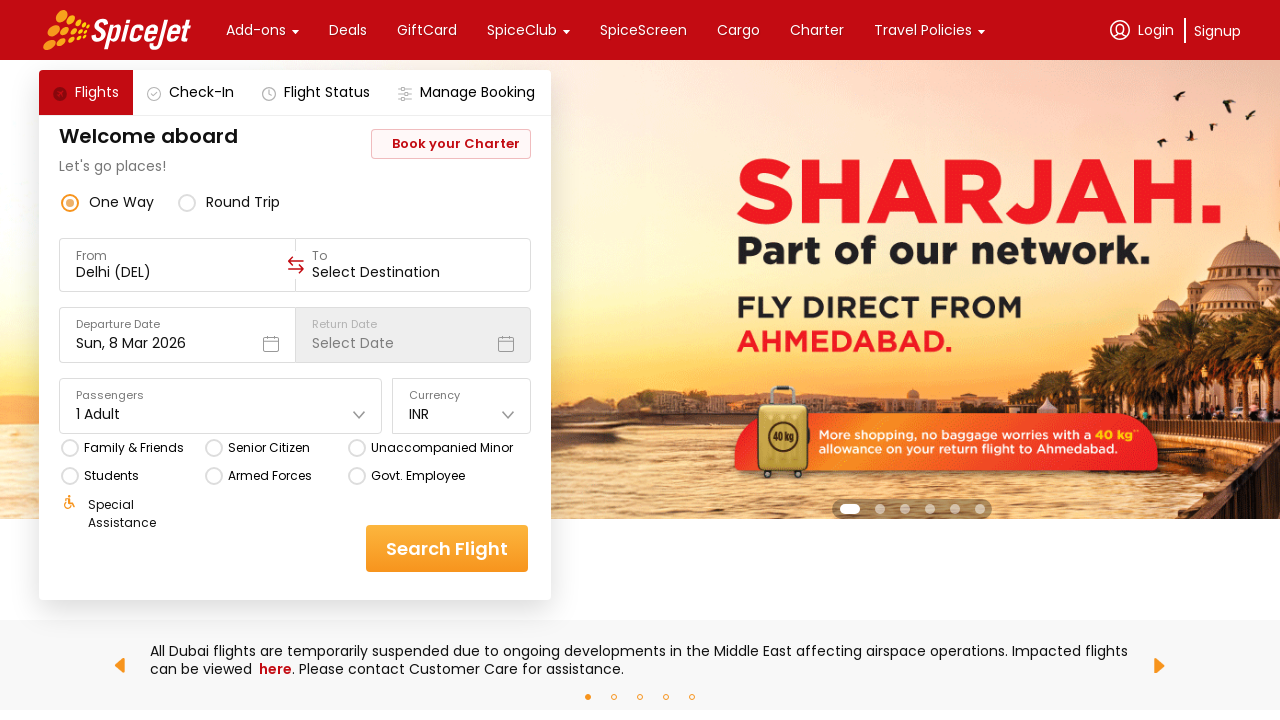

Located all links on the webpage
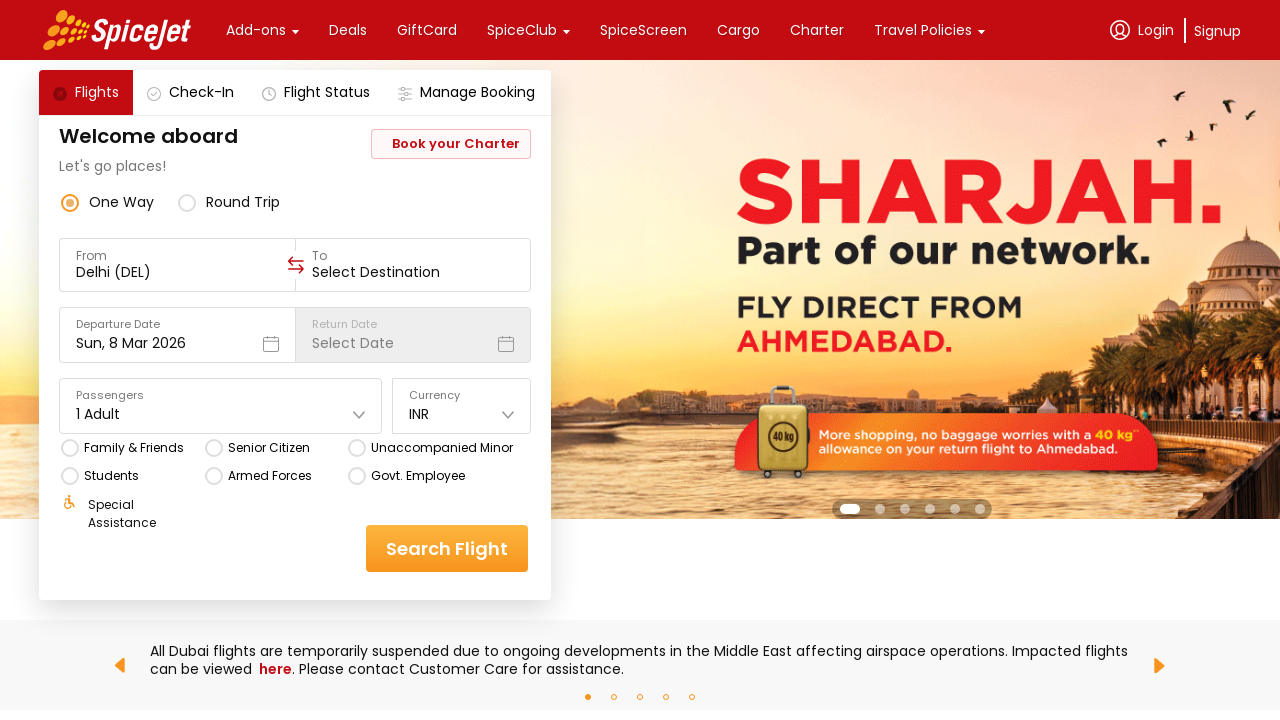

Verified that navigation links are present on the webpage
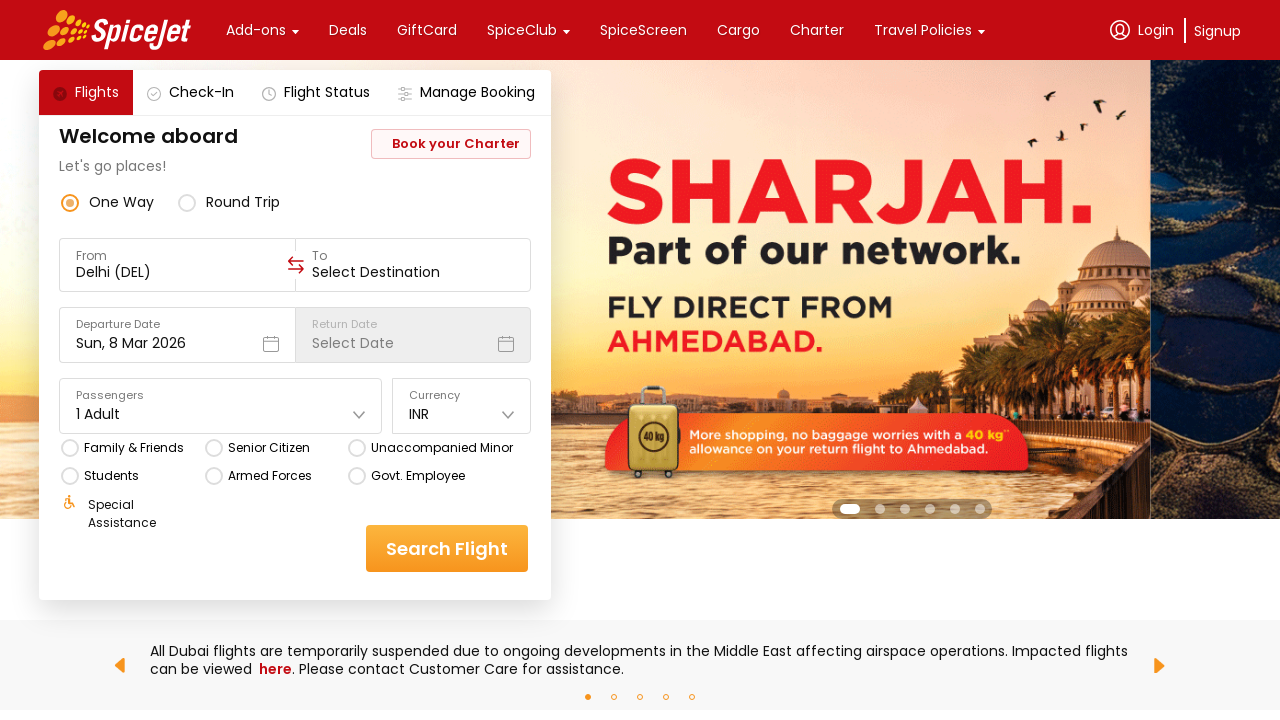

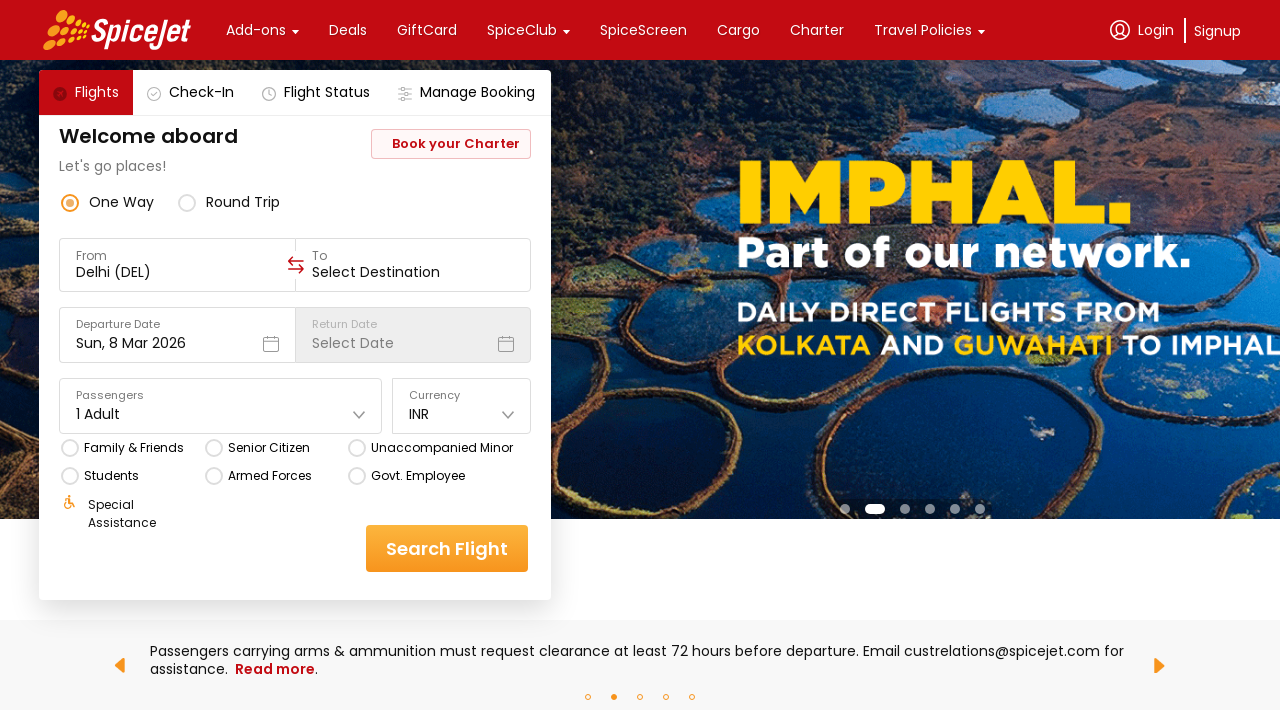